Tests JavaScript alert acceptance by clicking a button that triggers an alert, accepting it, and verifying the result message displays "You successfully clicked an alert"

Starting URL: https://testcenter.techproeducation.com/index.php?page=javascript-alerts

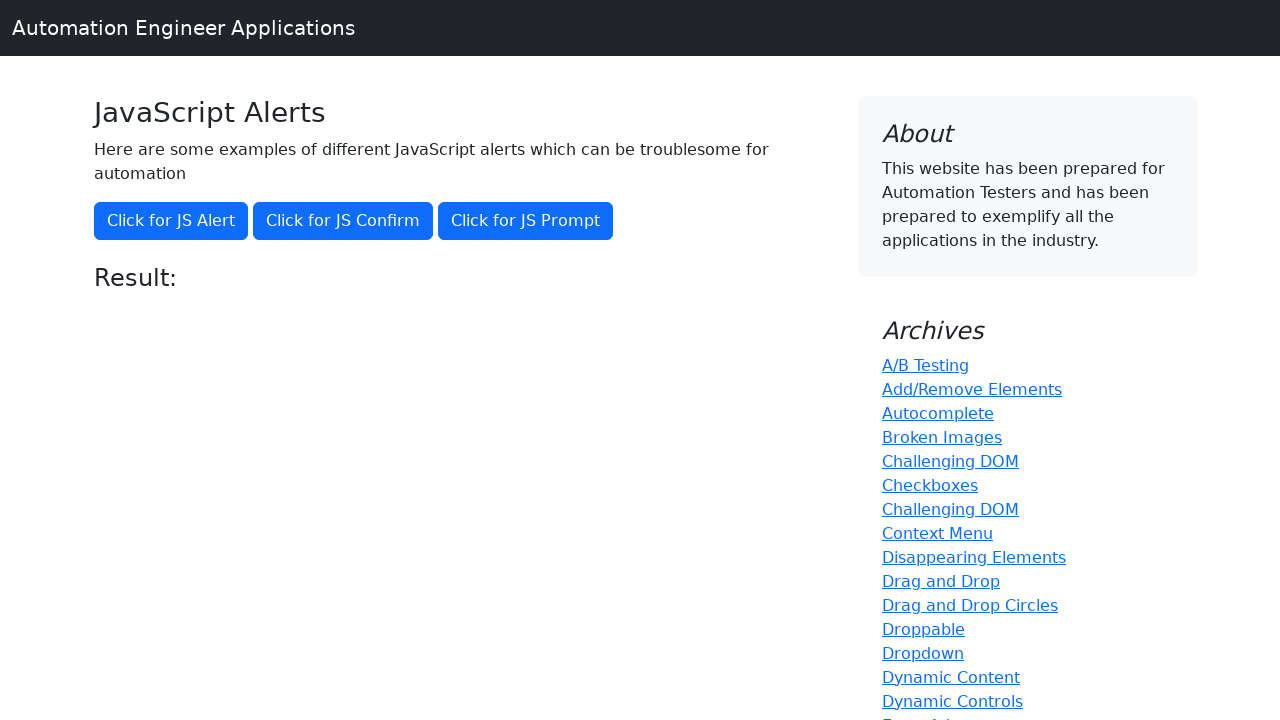

Clicked button to trigger JavaScript alert at (171, 221) on xpath=//*[text()='Click for JS Alert']
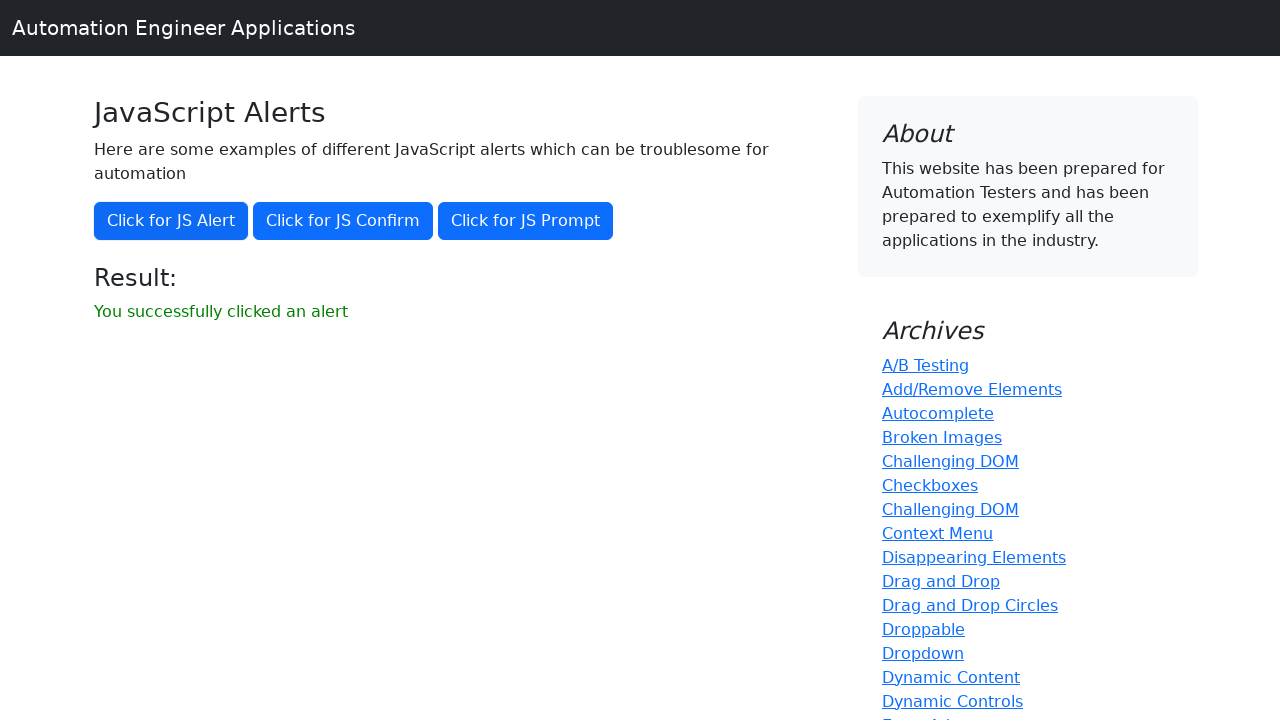

Set up dialog handler to accept alerts
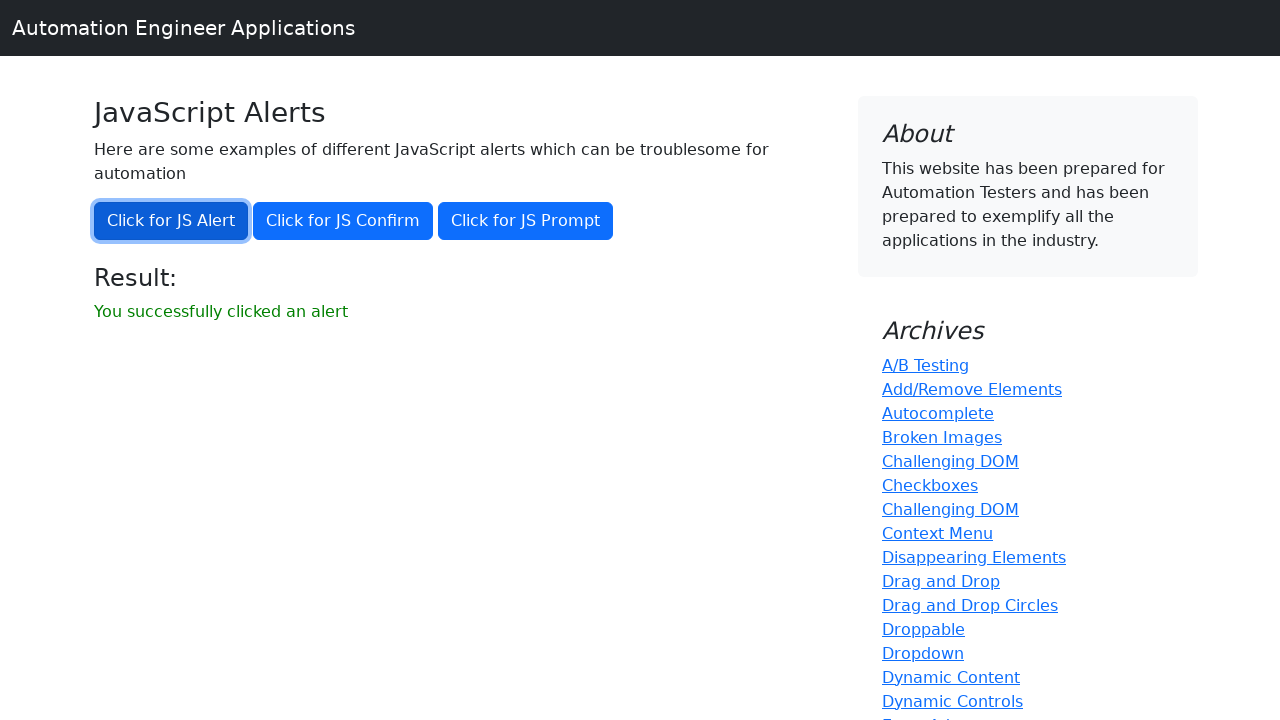

Clicked button to trigger alert again and accepted it at (171, 221) on xpath=//*[text()='Click for JS Alert']
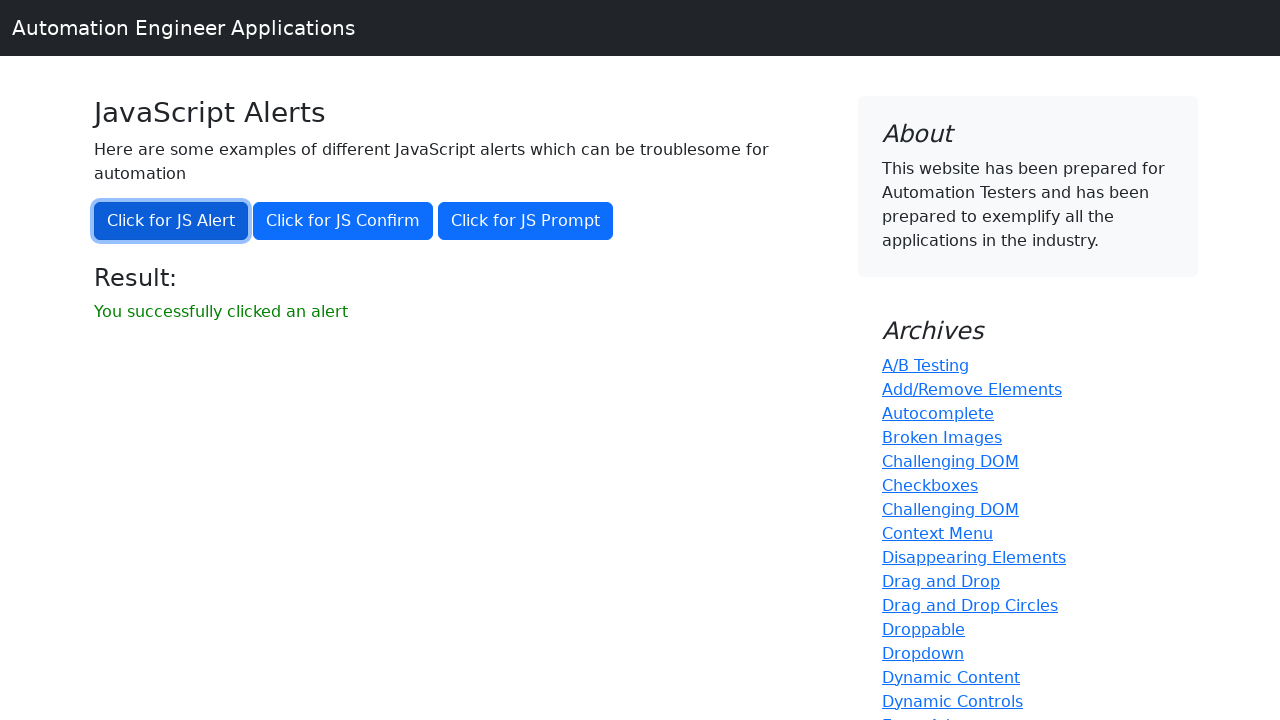

Result message element loaded
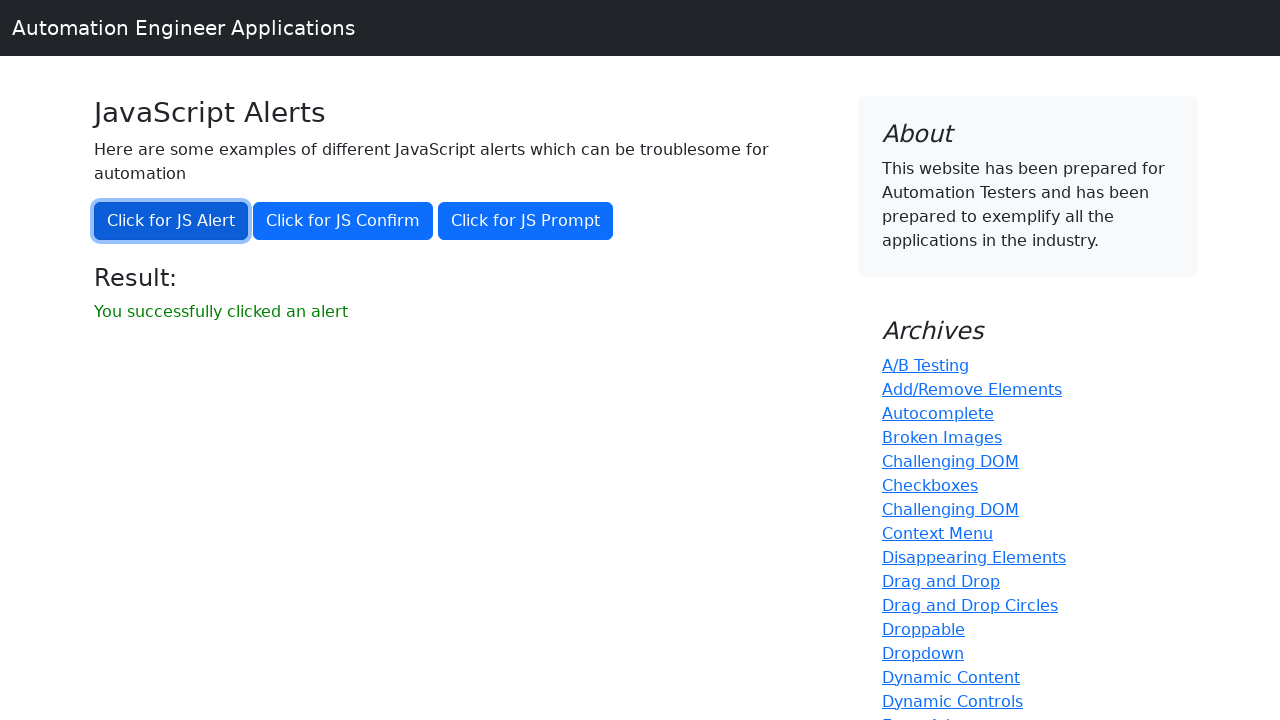

Retrieved result text: 'You successfully clicked an alert'
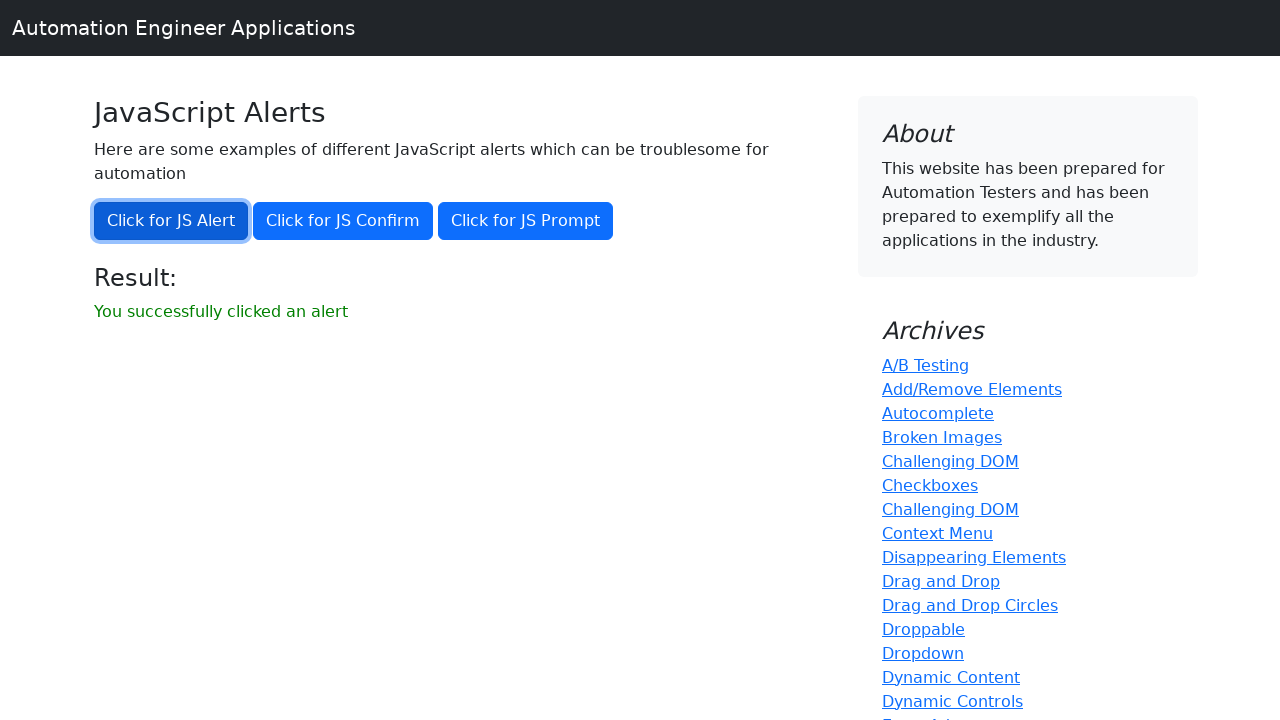

Verified result message displays 'You successfully clicked an alert'
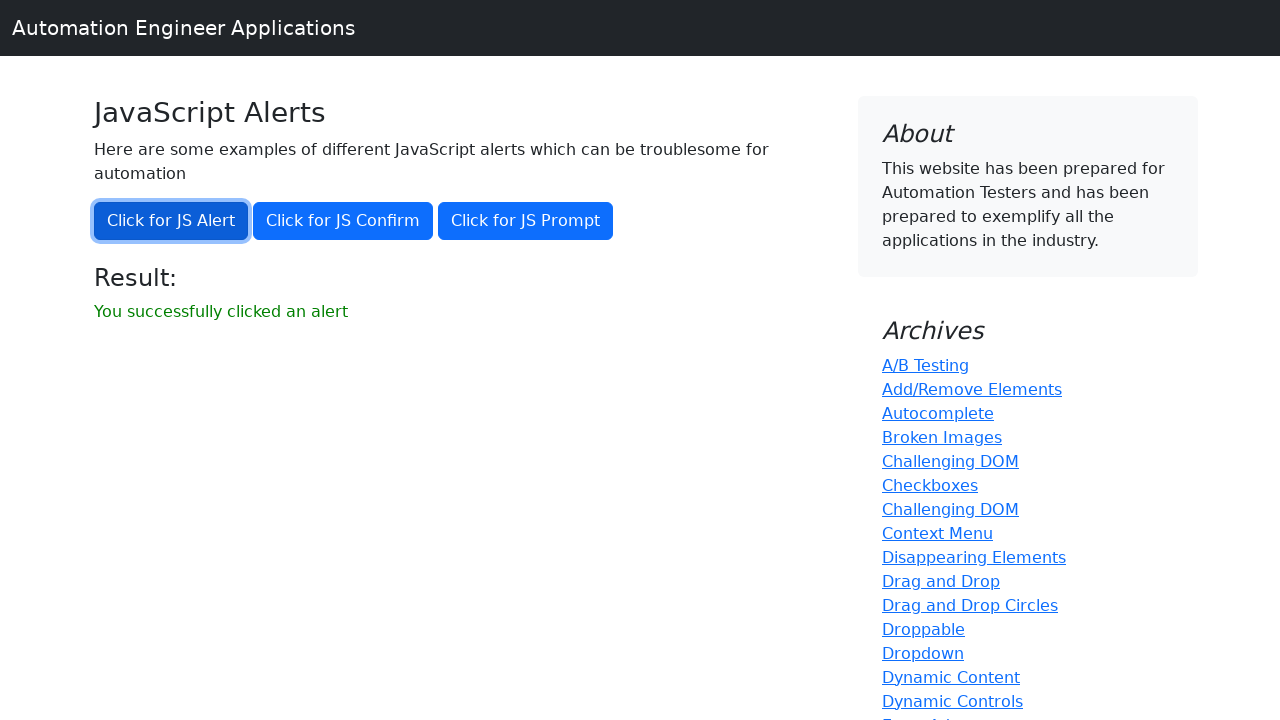

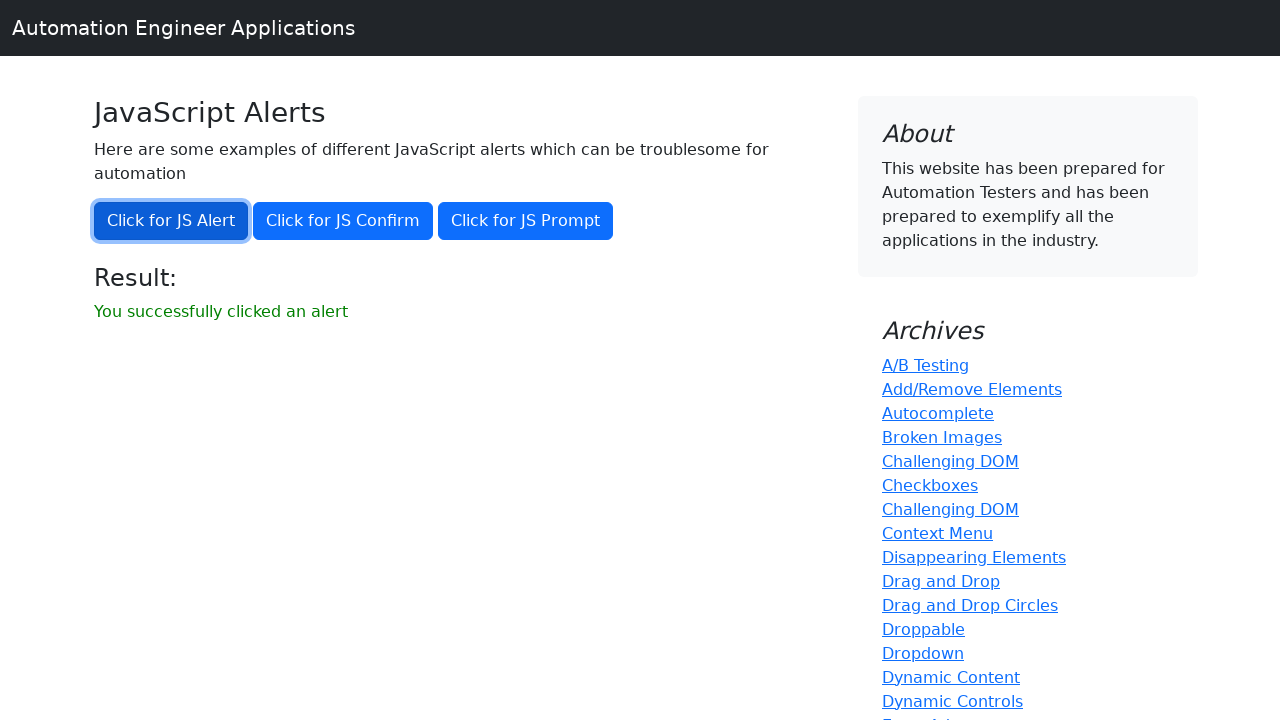